Tests static dropdown selection functionality by selecting options using different methods: by index, by visible text, and by value on a currency dropdown.

Starting URL: https://rahulshettyacademy.com/dropdownsPractise/

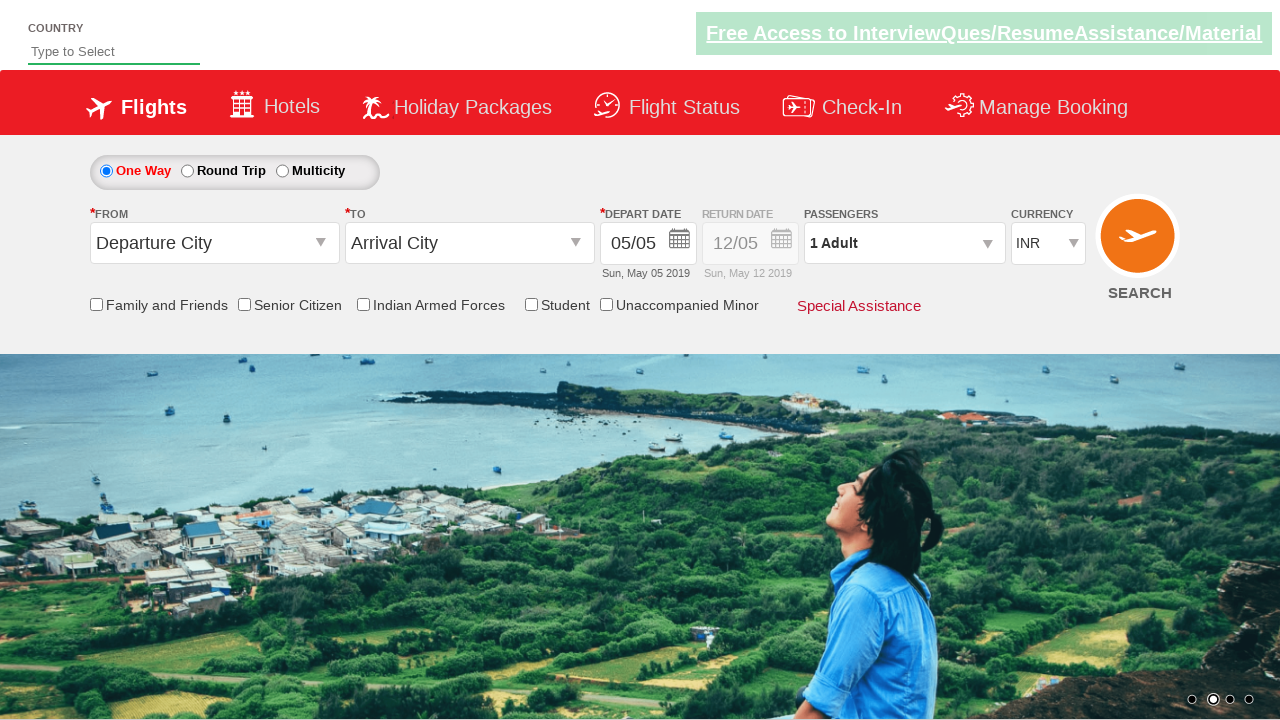

Waited for currency dropdown to load
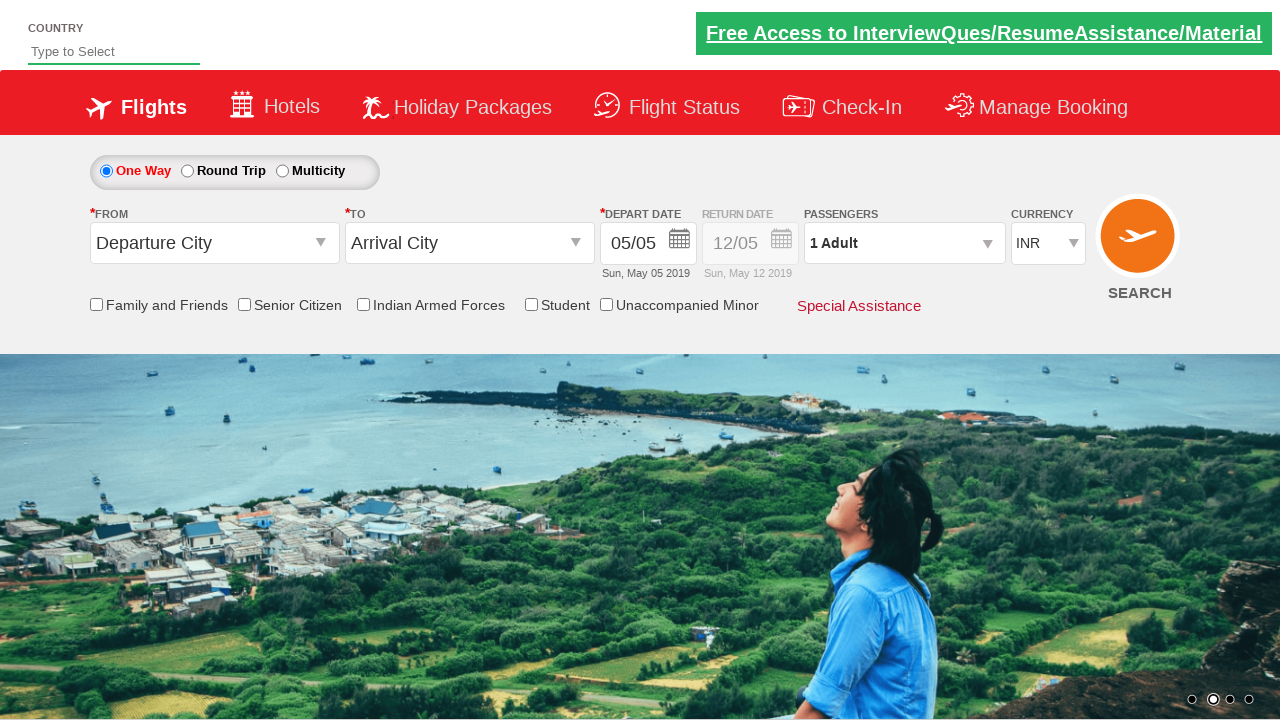

Selected dropdown option by index 3 (fourth option) on #ctl00_mainContent_DropDownListCurrency
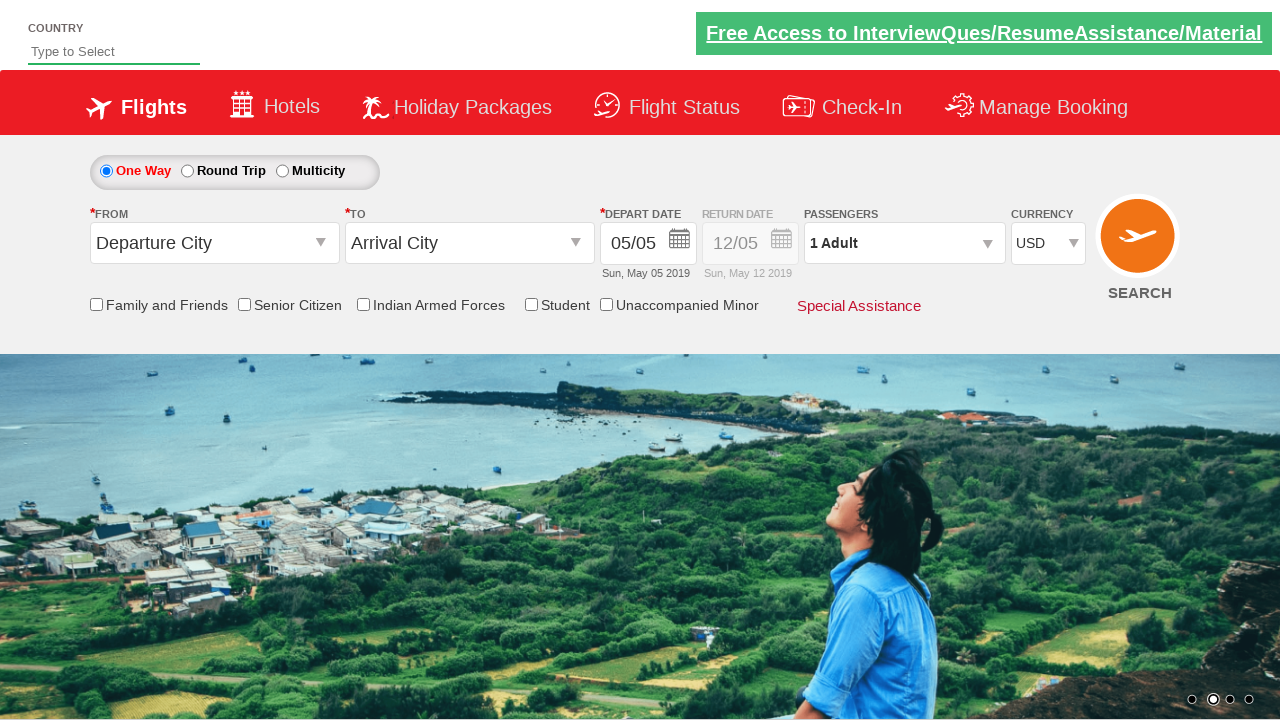

Selected dropdown option by visible text 'INR' on #ctl00_mainContent_DropDownListCurrency
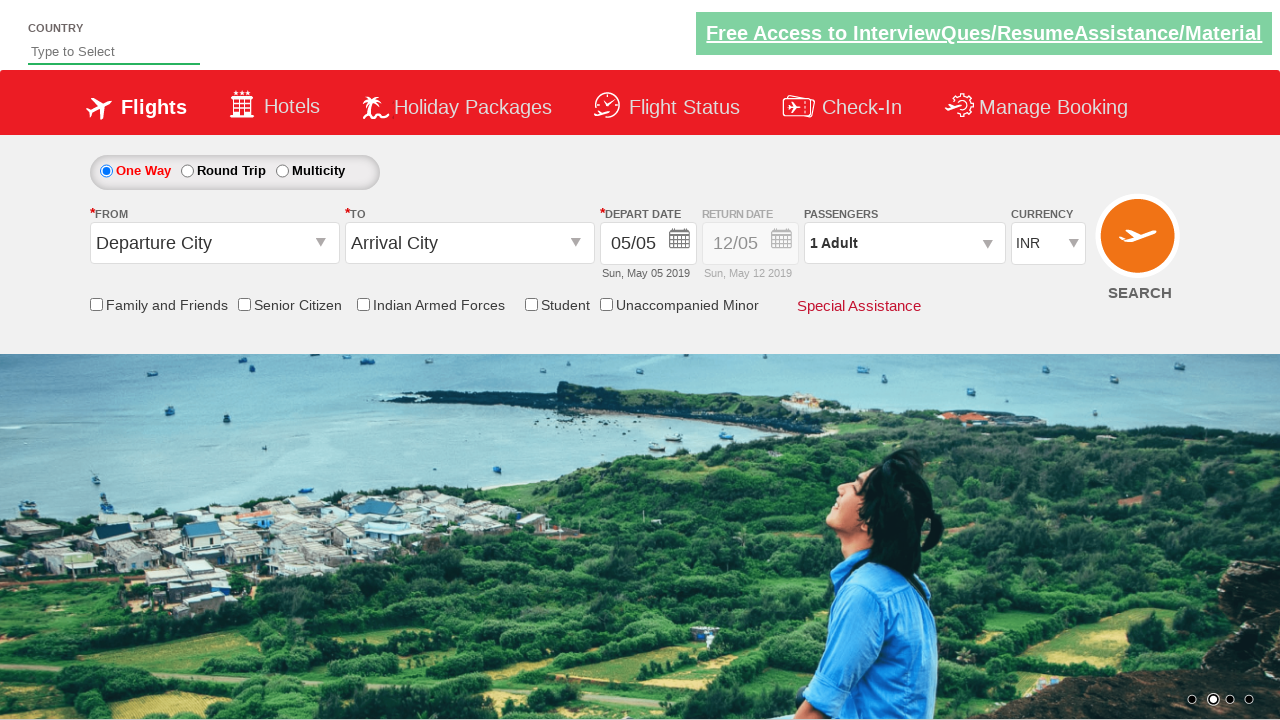

Selected dropdown option by value 'AED' on #ctl00_mainContent_DropDownListCurrency
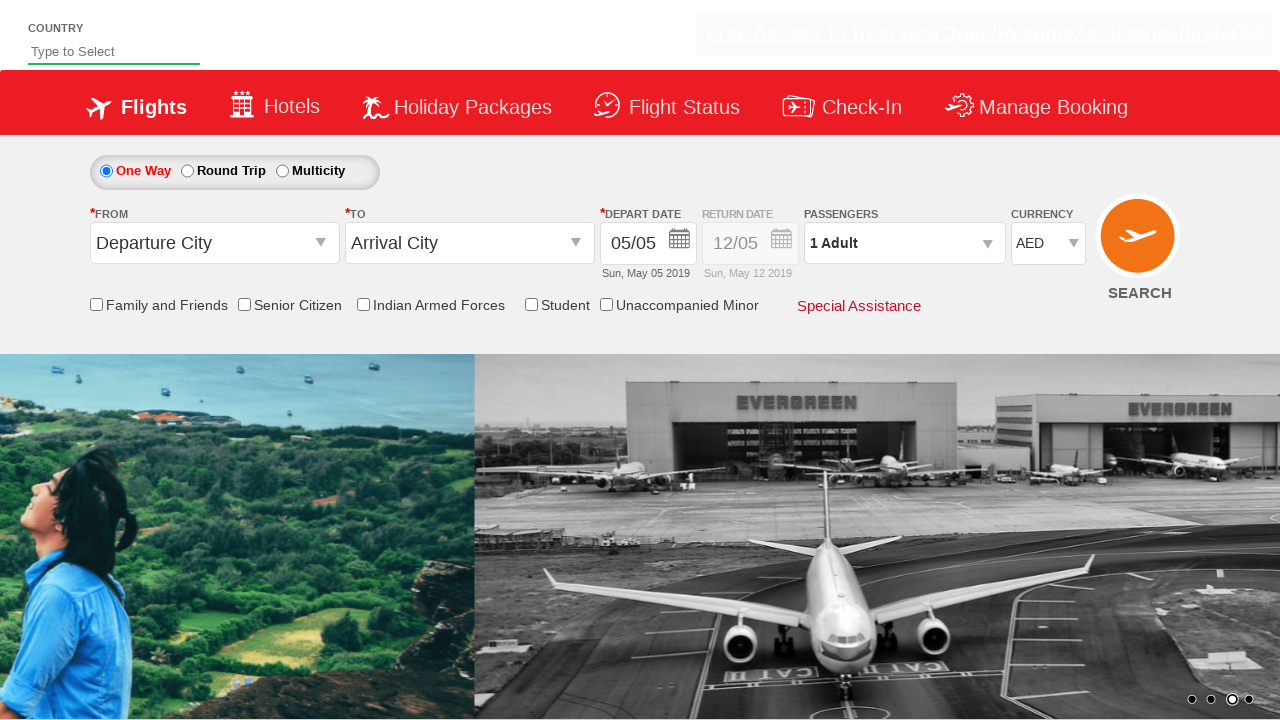

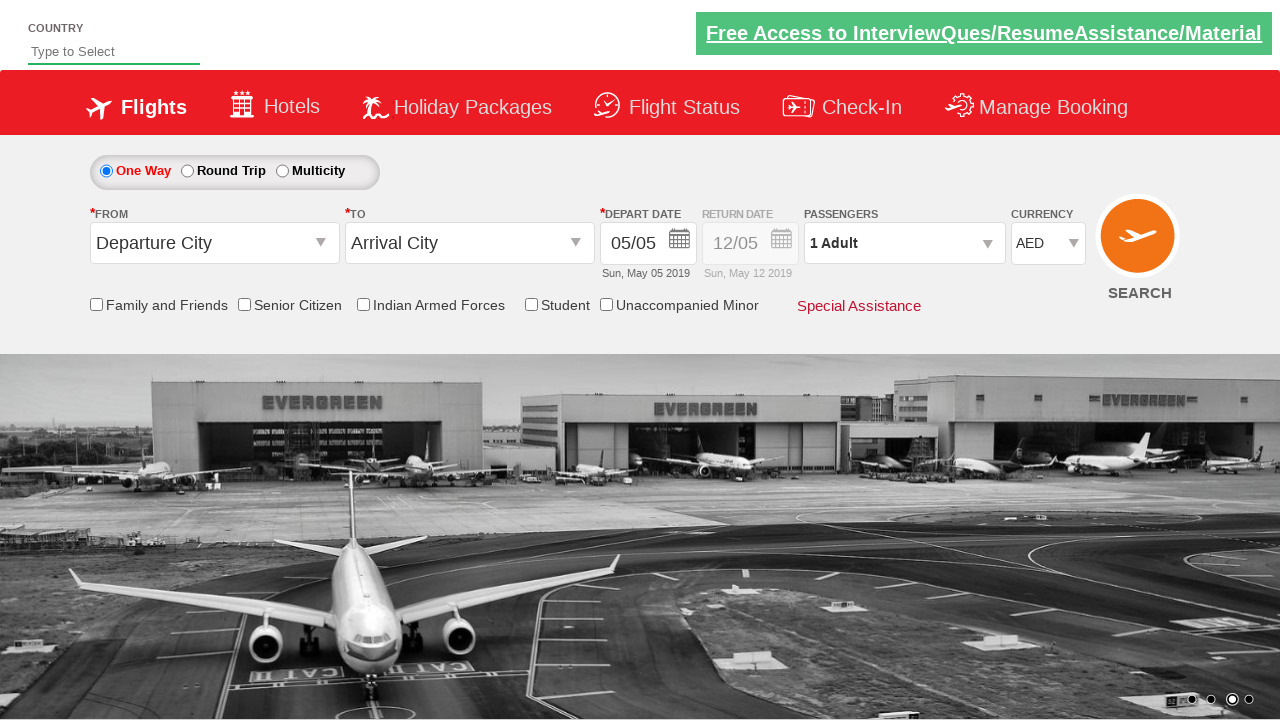